Tests that clicking on the "Email" column header sorts the text values in ascending alphabetical order.

Starting URL: http://the-internet.herokuapp.com/tables

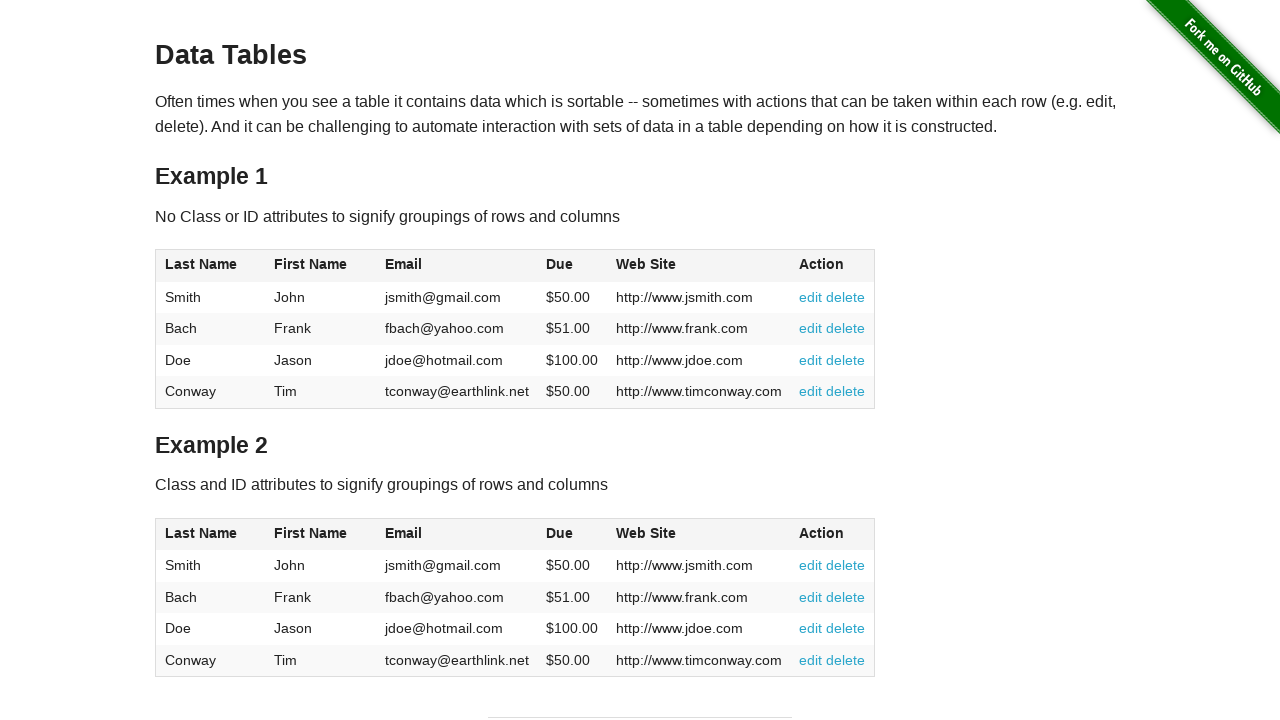

Clicked Email column header to sort at (457, 266) on #table1 thead tr th:nth-of-type(3)
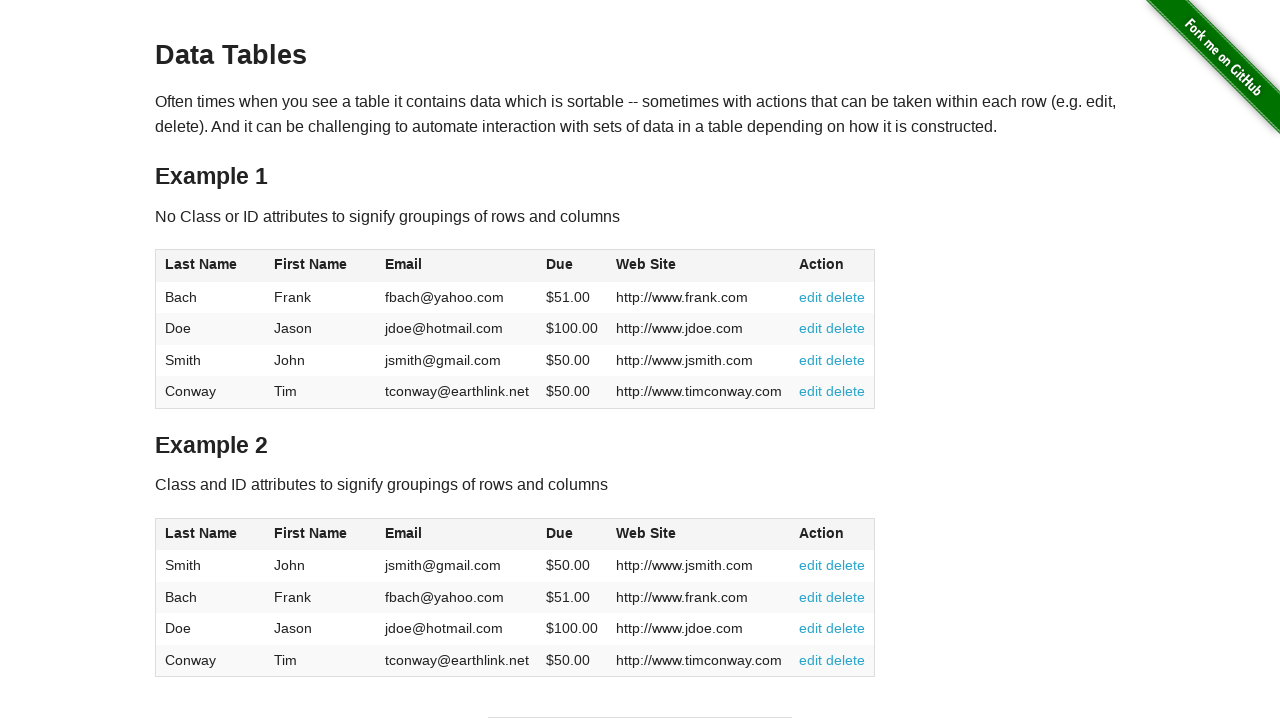

Email column data loaded after sorting
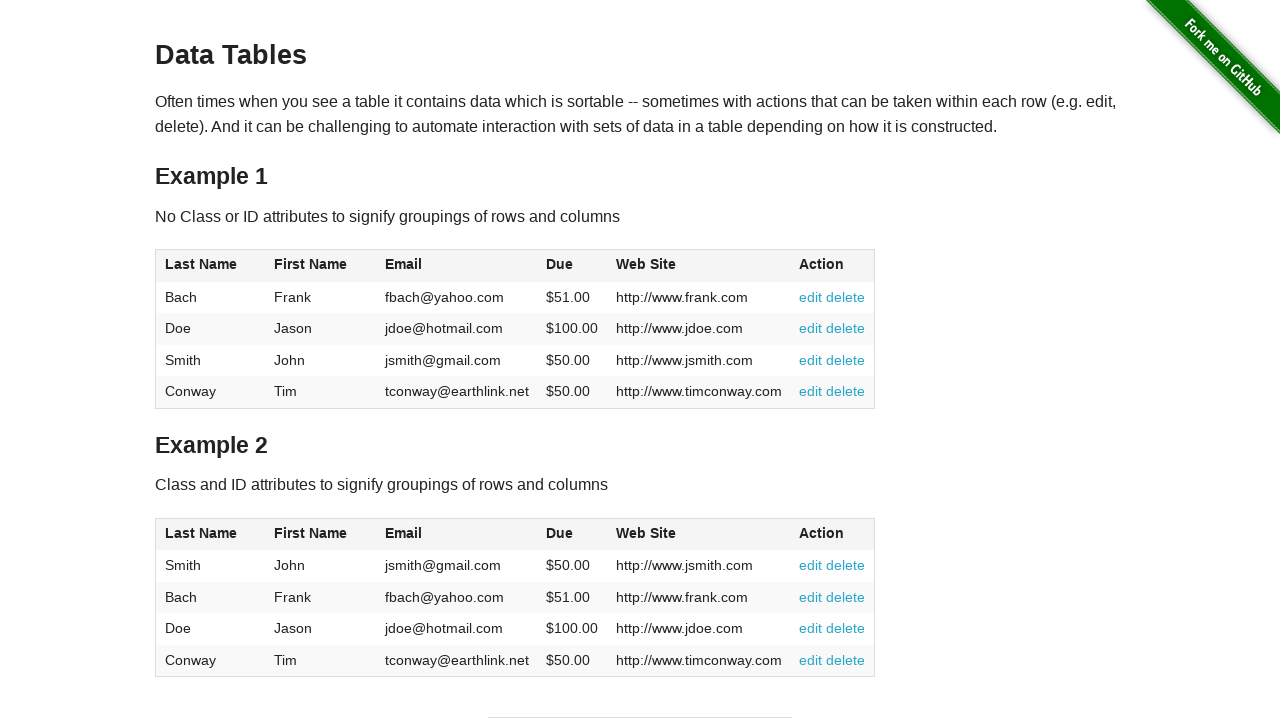

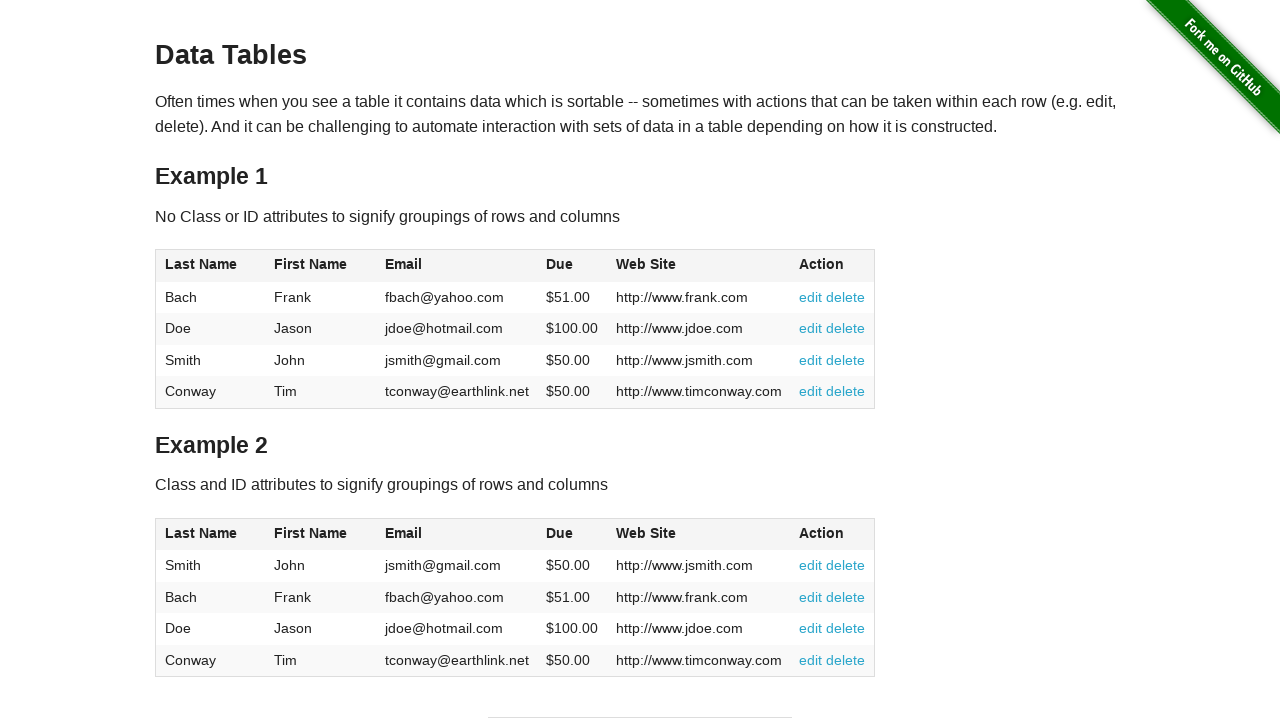